Tests autosuggestive dropdown functionality by typing a partial query and selecting a matching option from the suggestions

Starting URL: https://rahulshettyacademy.com/dropdownsPractise/

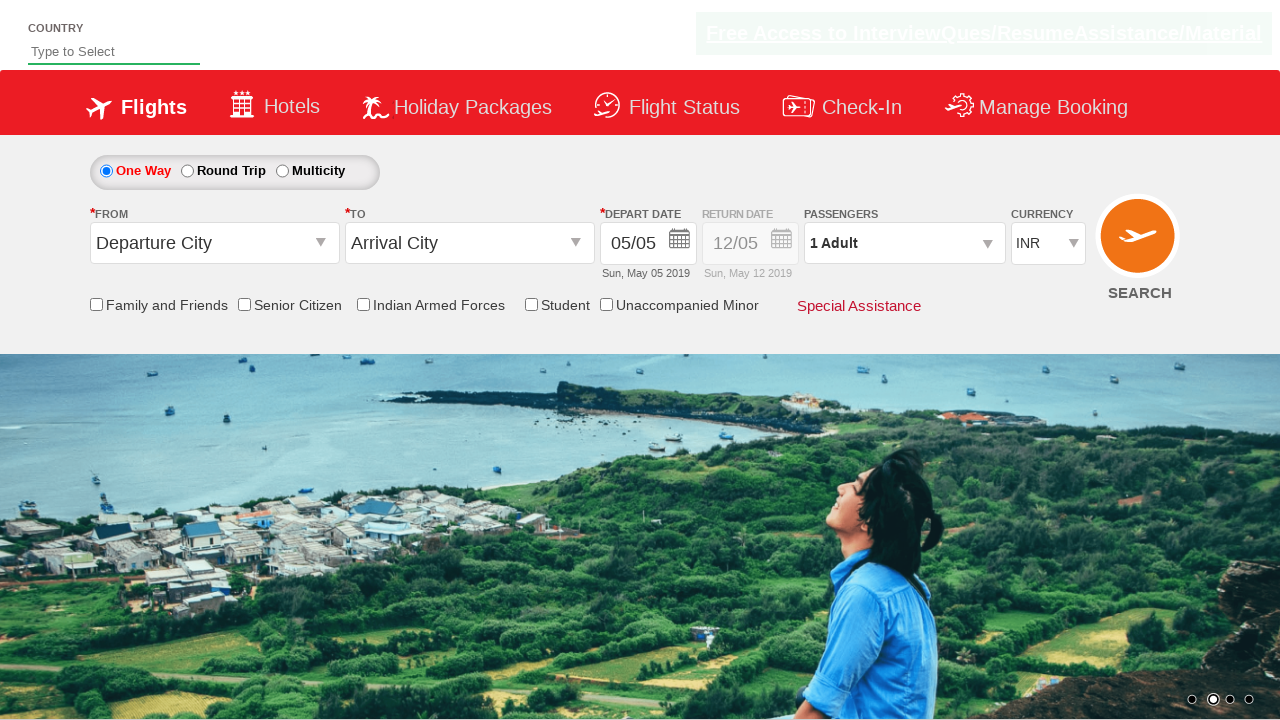

Typed 'ind' in autosuggest field to trigger suggestions on #autosuggest
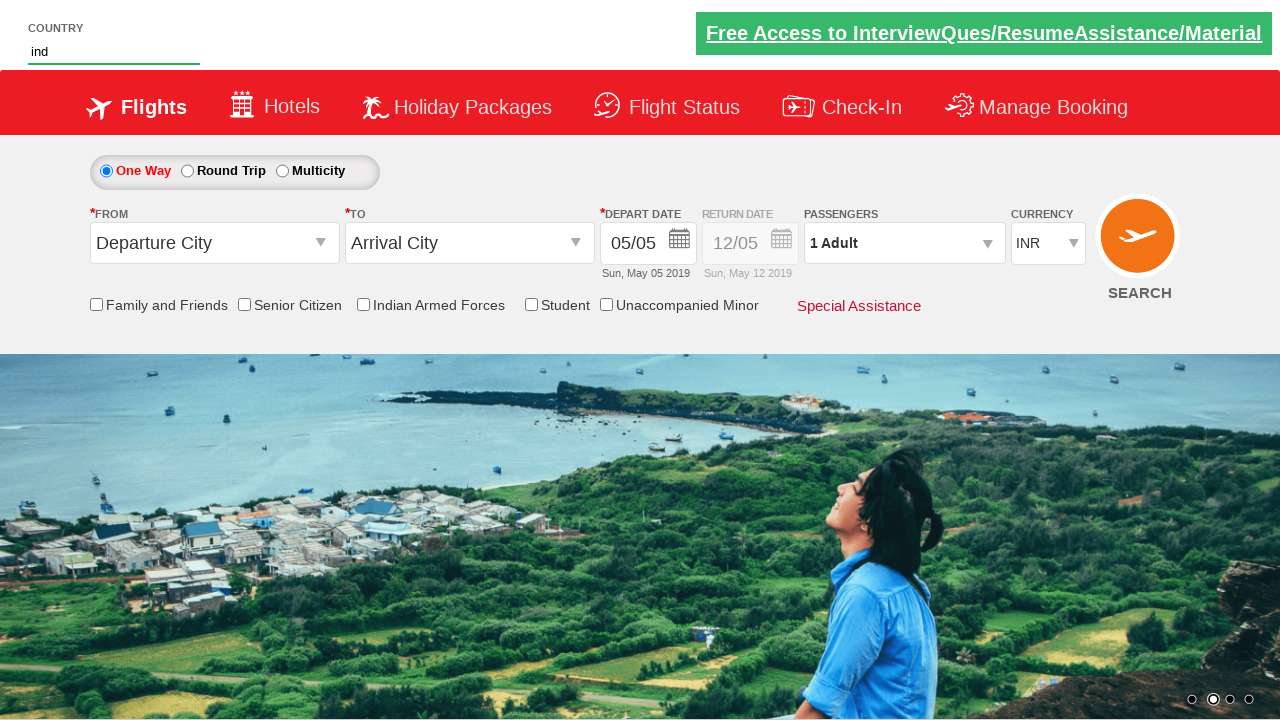

Suggestion dropdown appeared with matching options
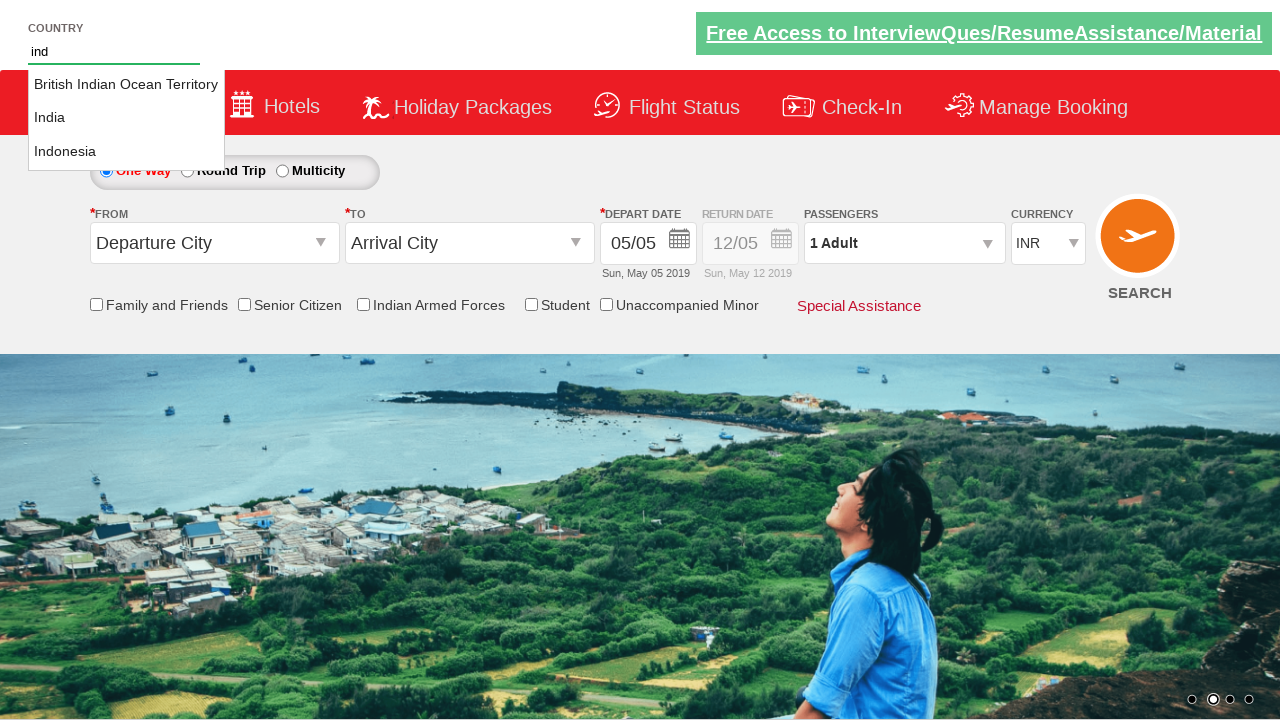

Selected 'India' from autosuggestive dropdown at (126, 118) on li.ui-menu-item a:text-is('India')
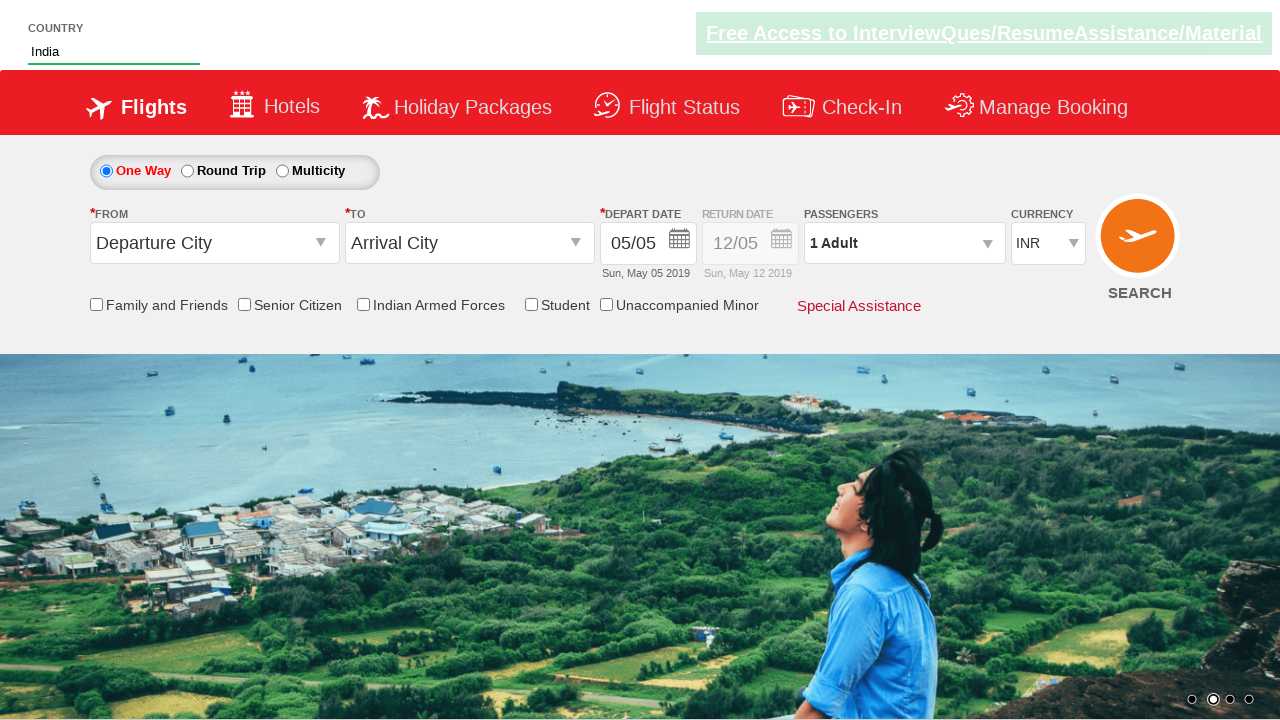

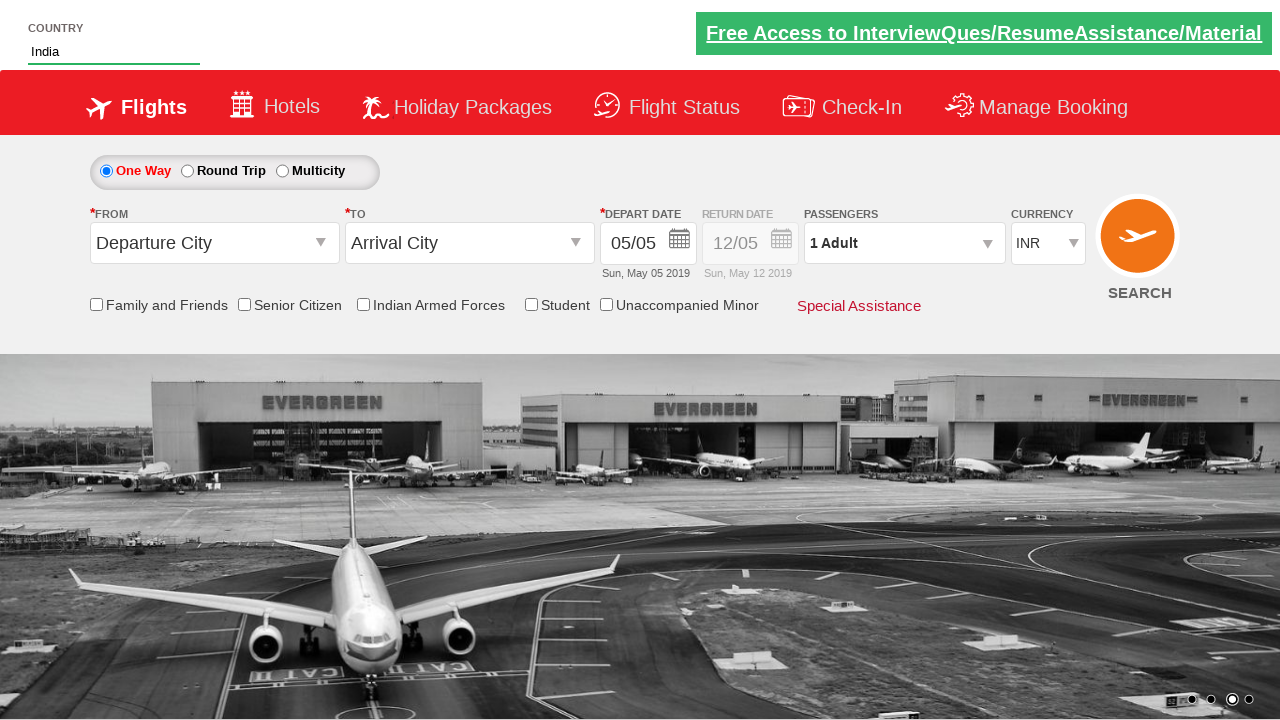